Navigates to a personal website, scrolls to load lazy-loaded elements (specifically mail links), and waits for the page to fully load for visual verification

Starting URL: https://yusufasik.com

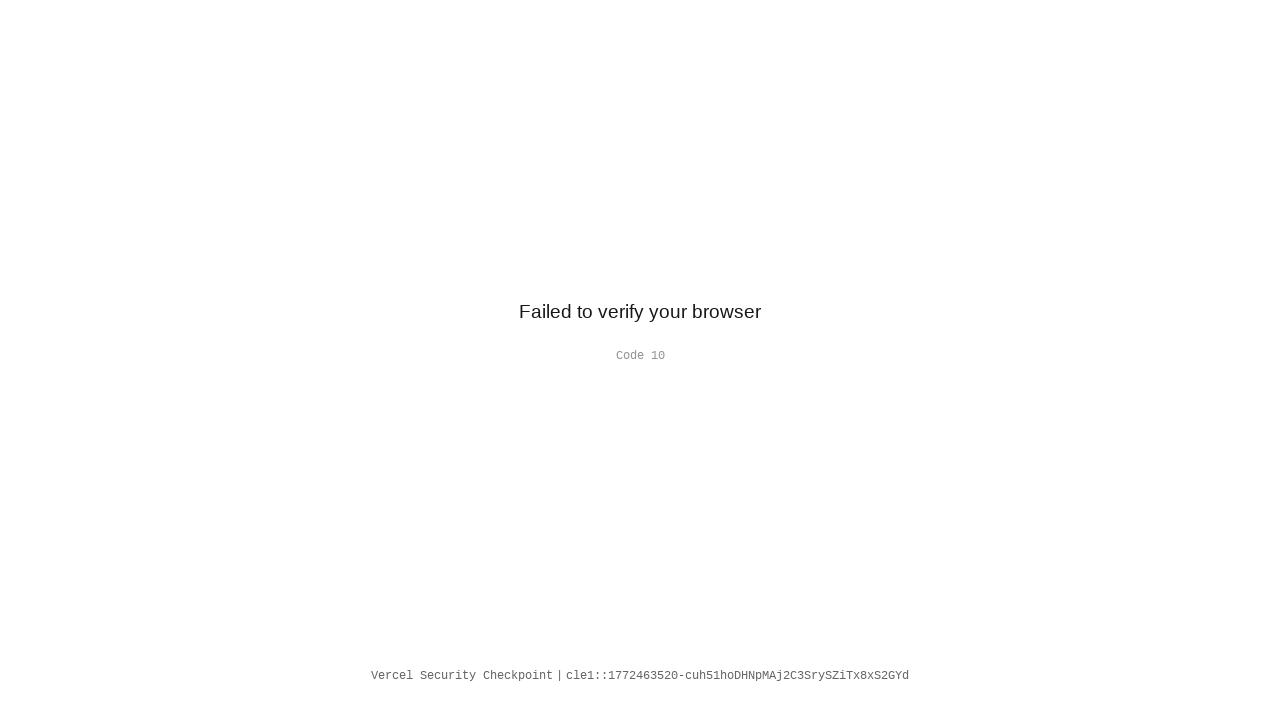

Navigated to https://yusufasik.com
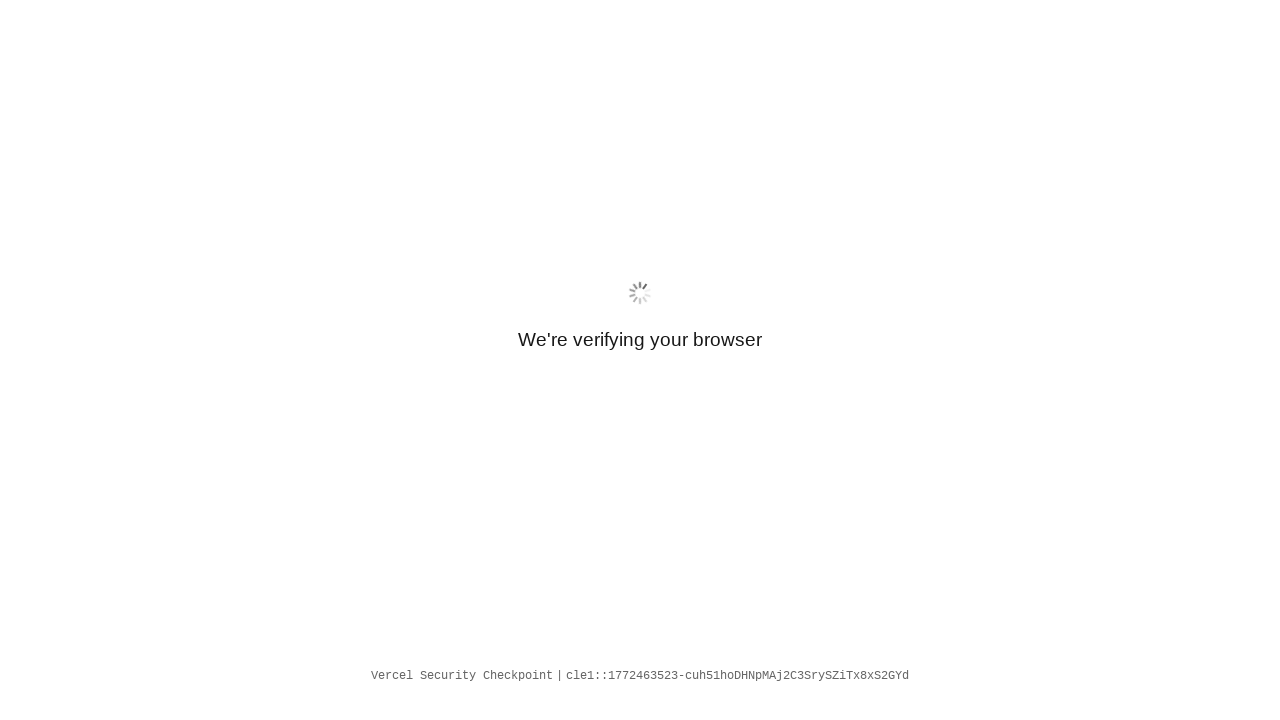

Retrieved all mail link elements
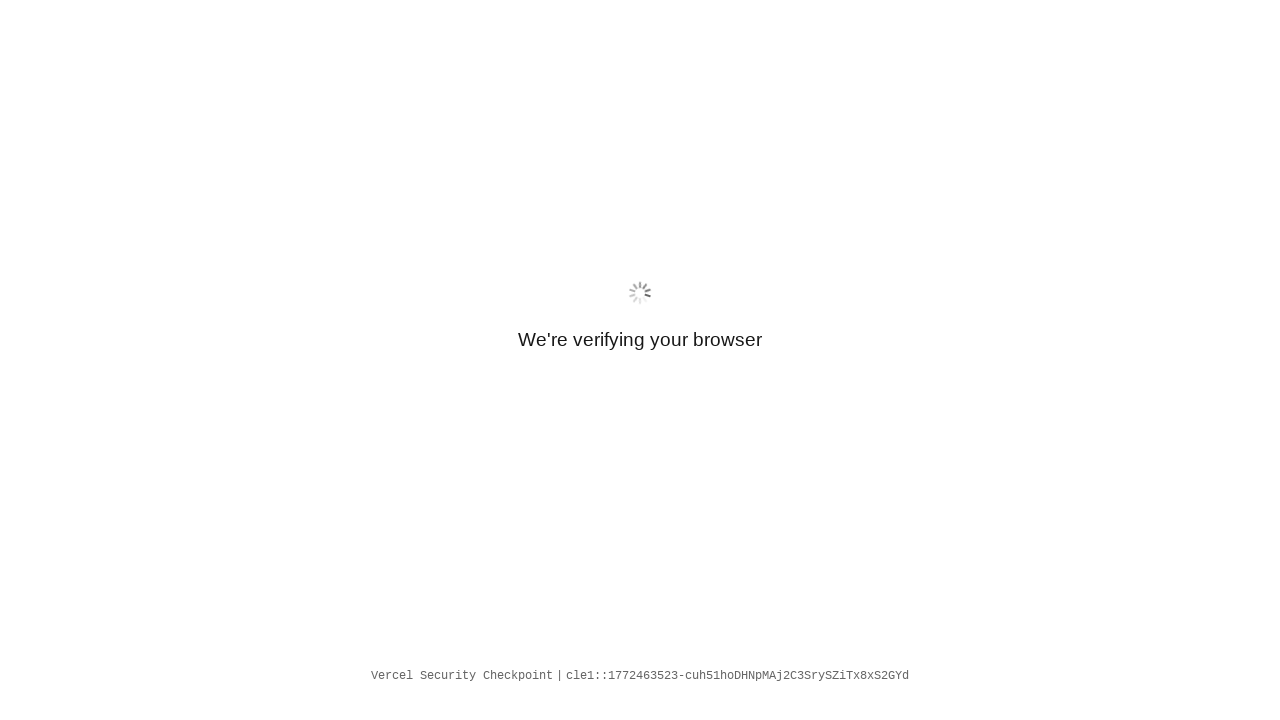

Page fully loaded - network idle state reached
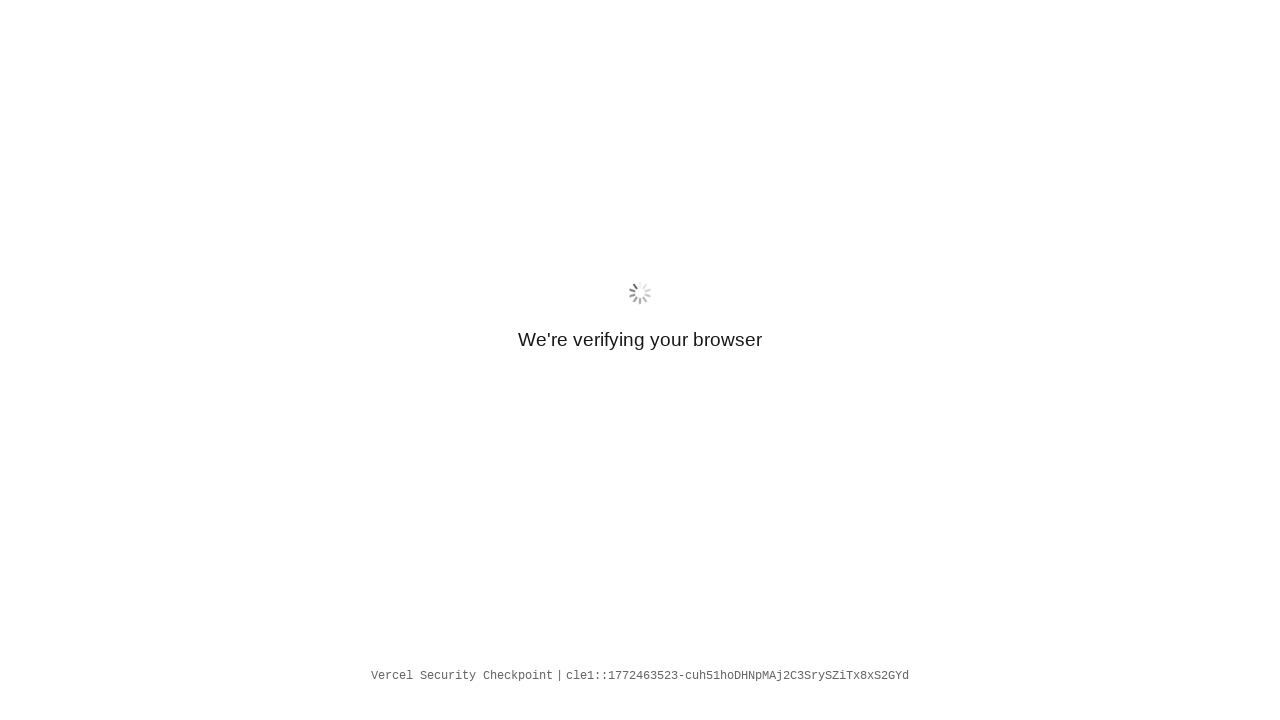

Body element is visible - page structure confirmed
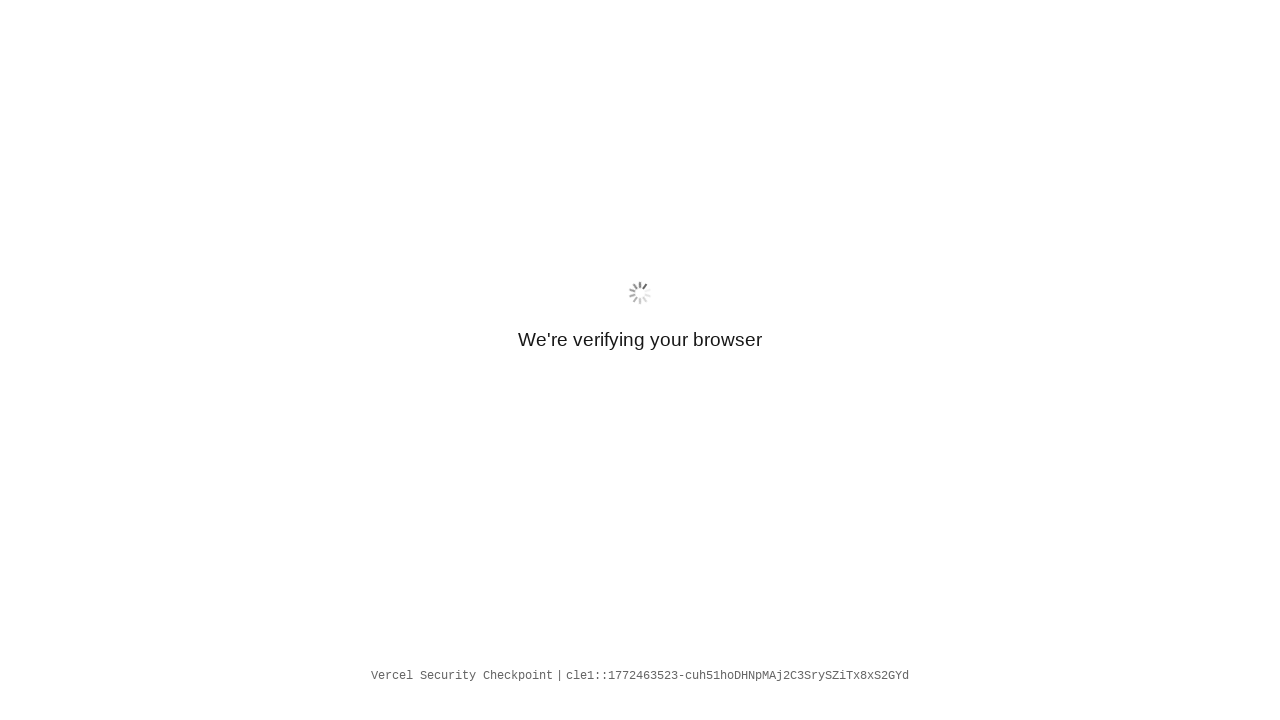

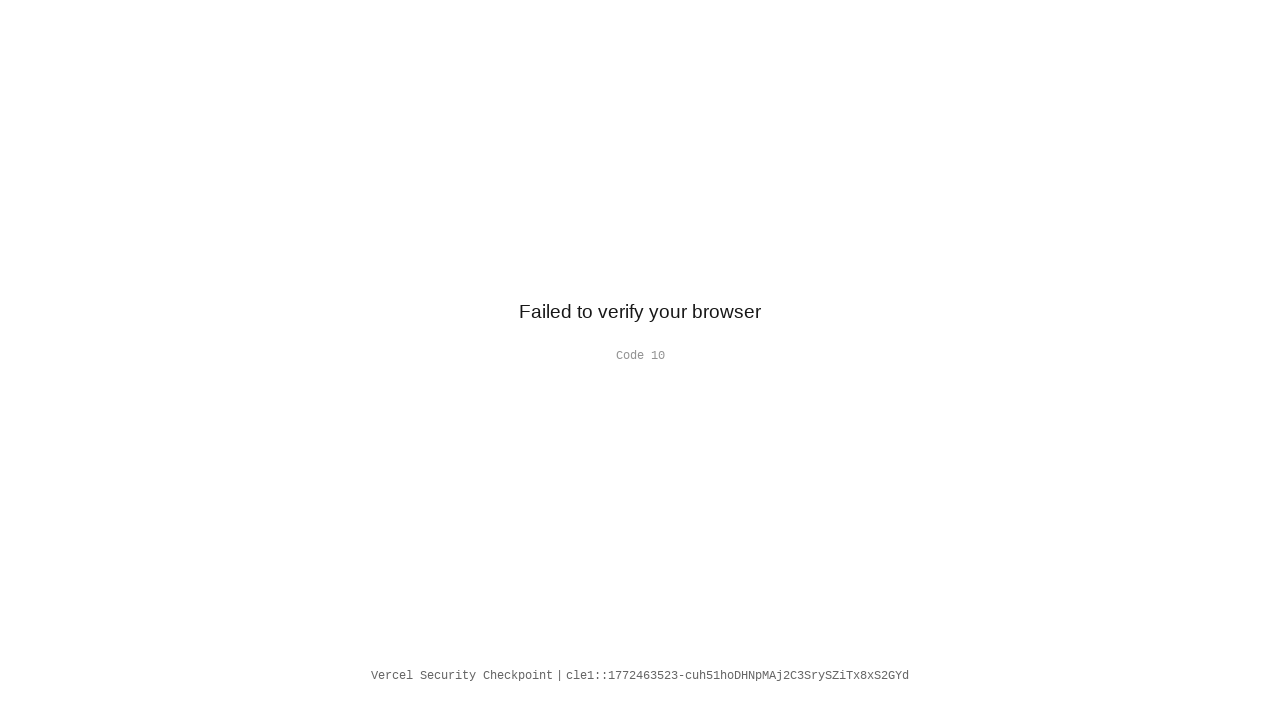